Tests various mouse operations (hover, click, double-click, right-click) on the source input field

Starting URL: https://www.apsrtconline.in/

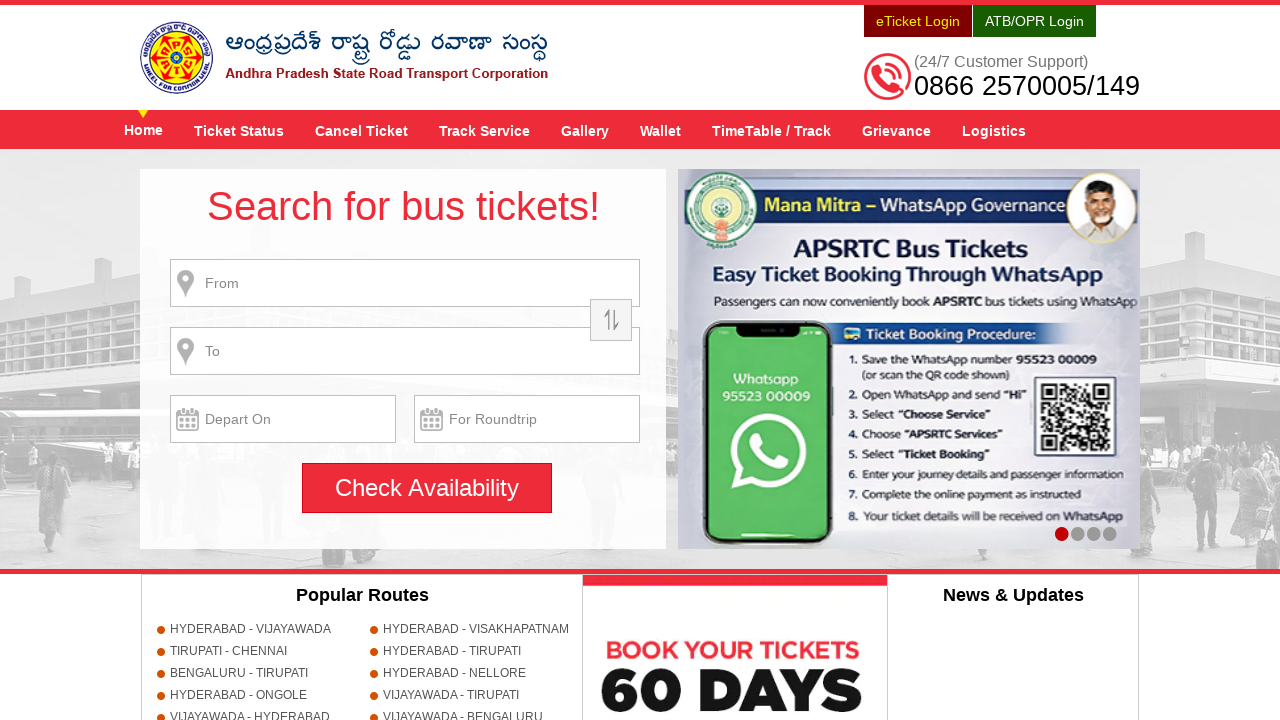

Hovered over source input field at (405, 283) on input[name='source']
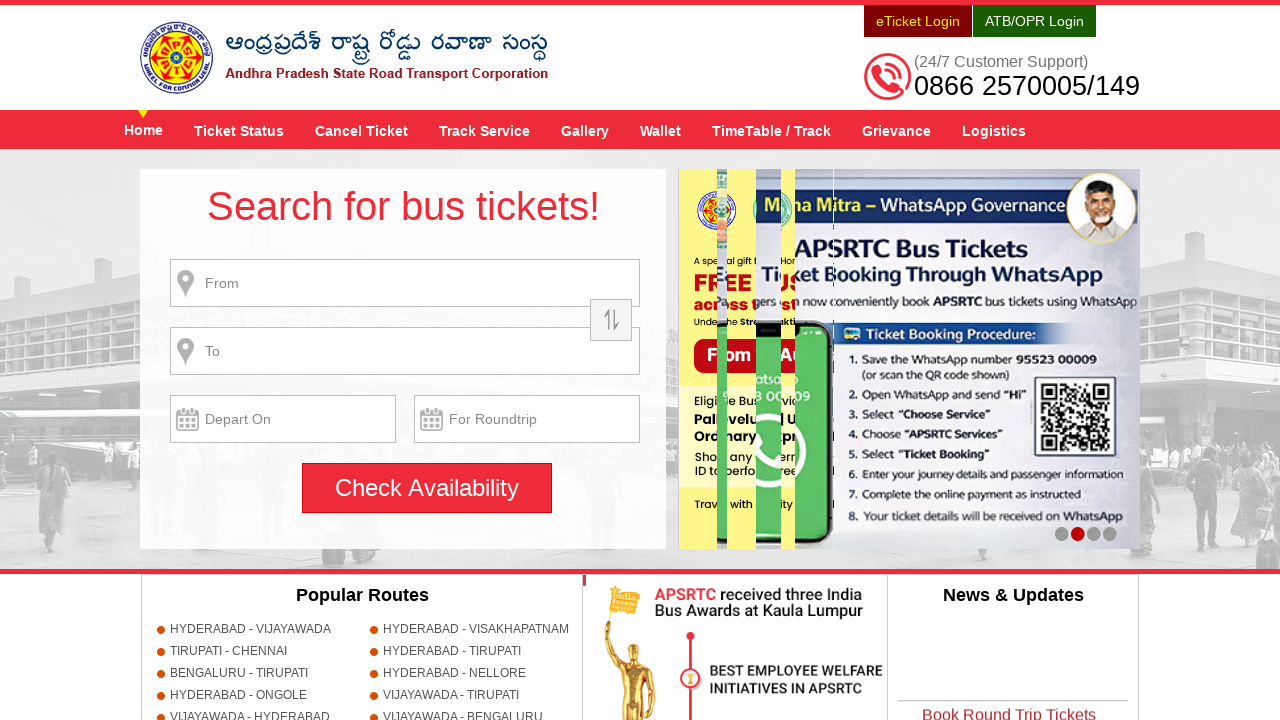

Clicked on source input field at (405, 283) on input[name='source']
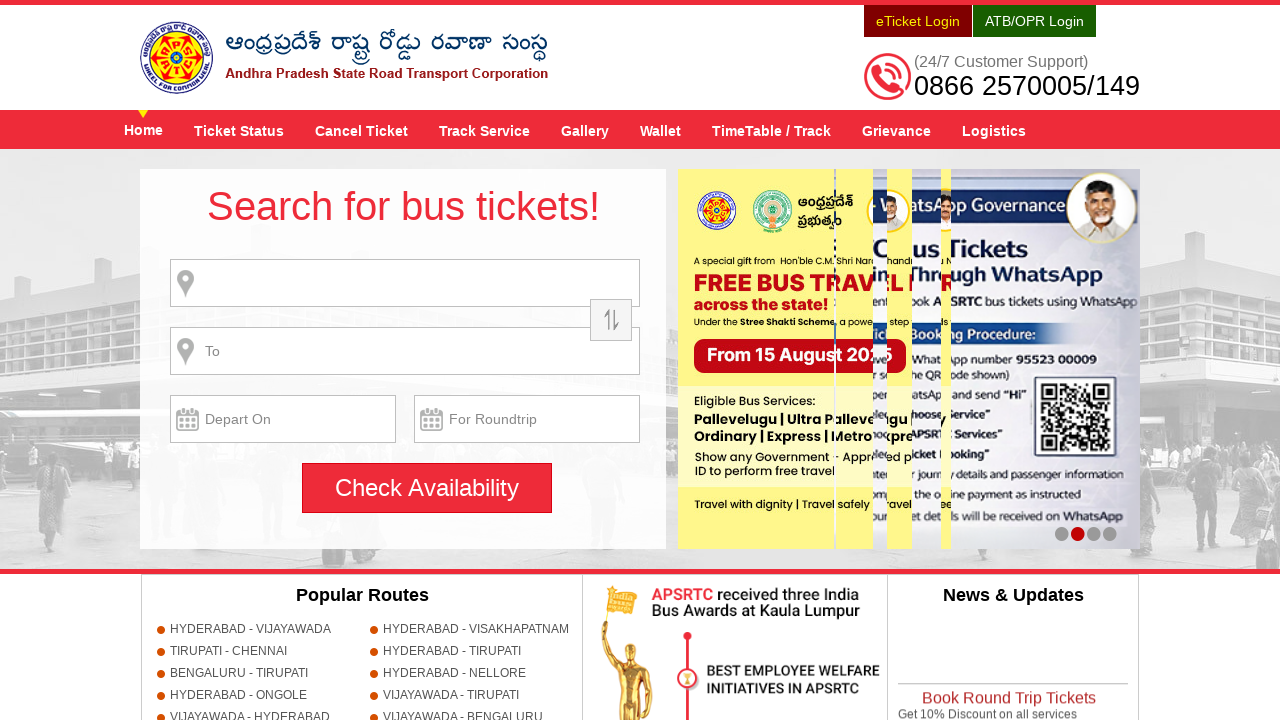

Hovered over source input field again at (405, 283) on input[name='source']
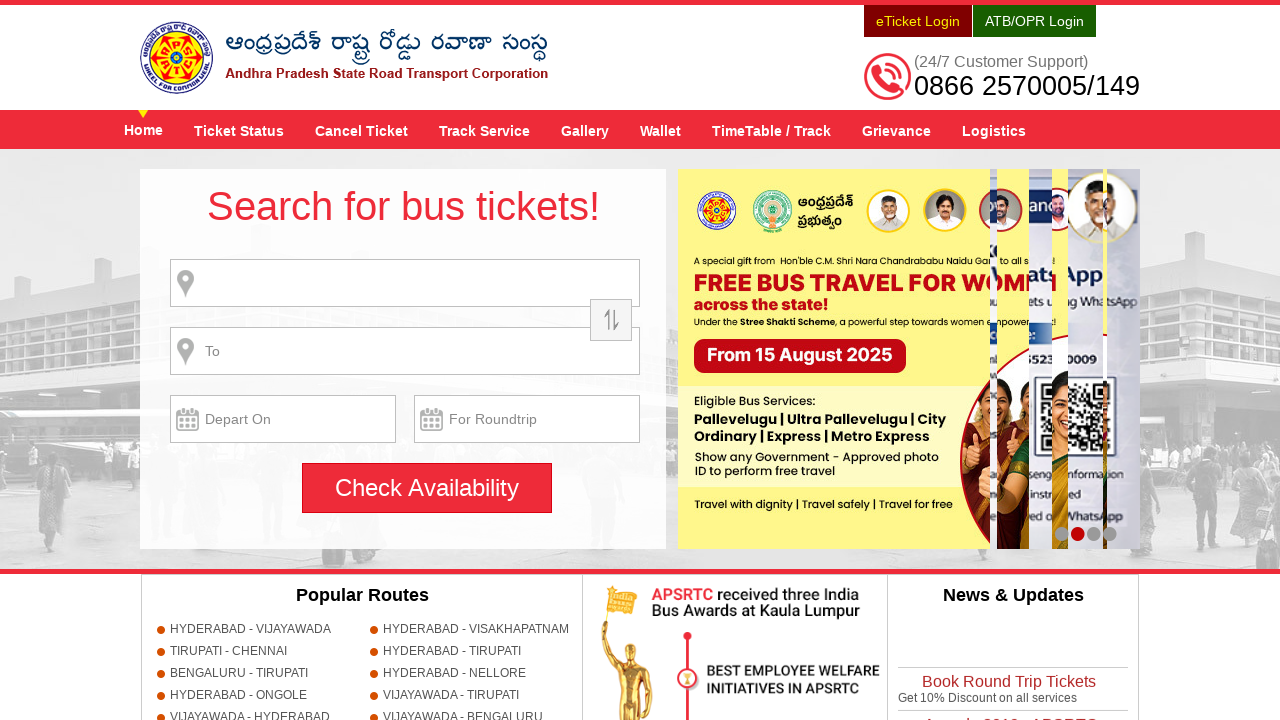

Filled source input field with 'HYDERABAD' on input[name='source']
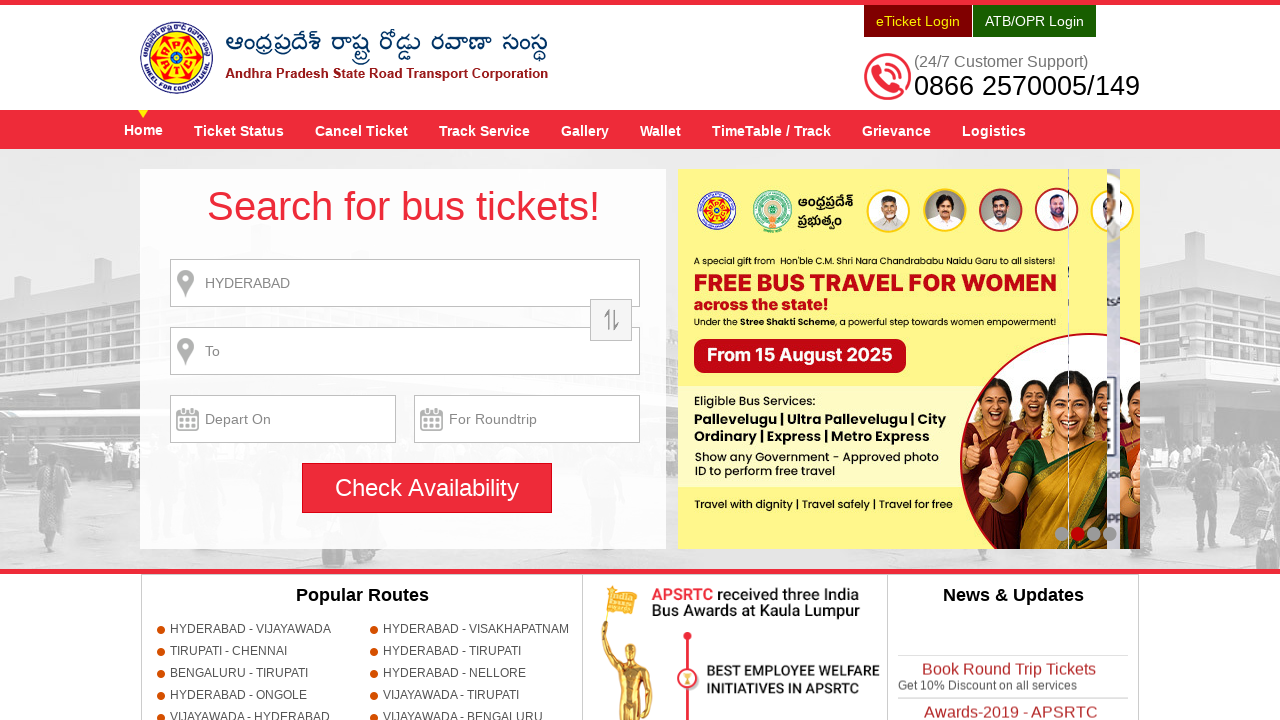

Hovered over source input field before double-click at (405, 283) on input[name='source']
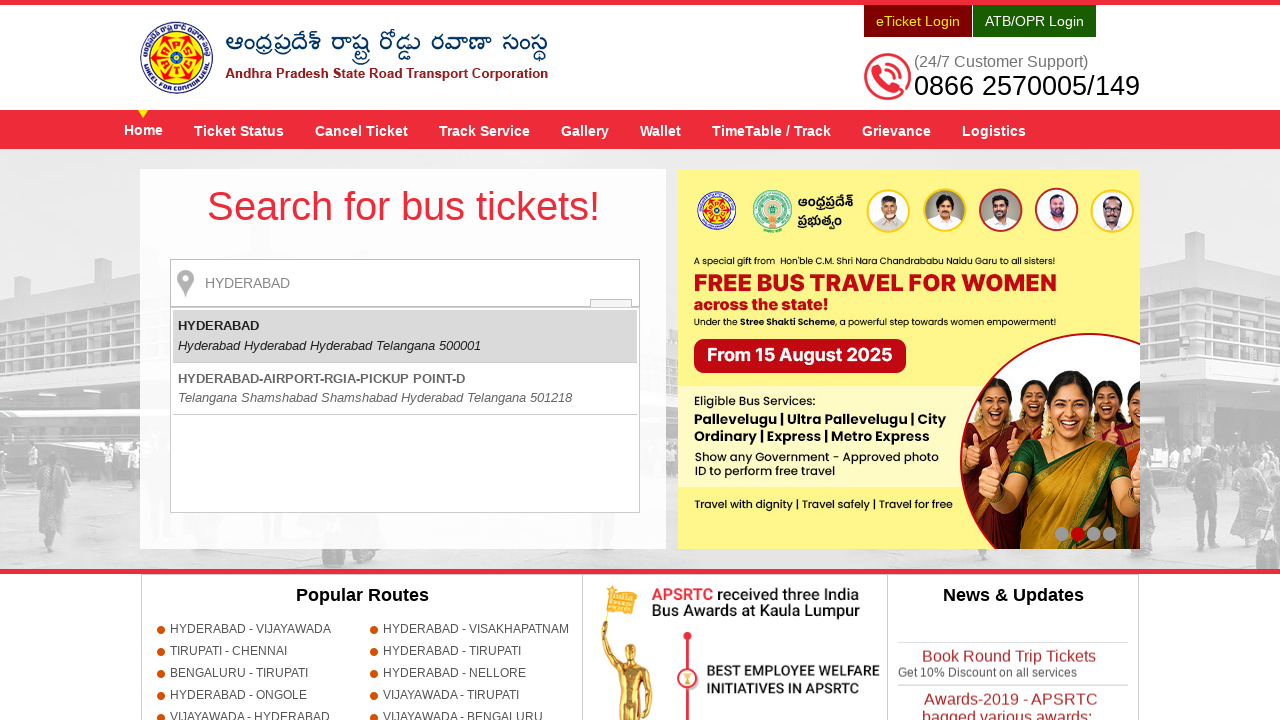

Double-clicked on source input field at (405, 283) on input[name='source']
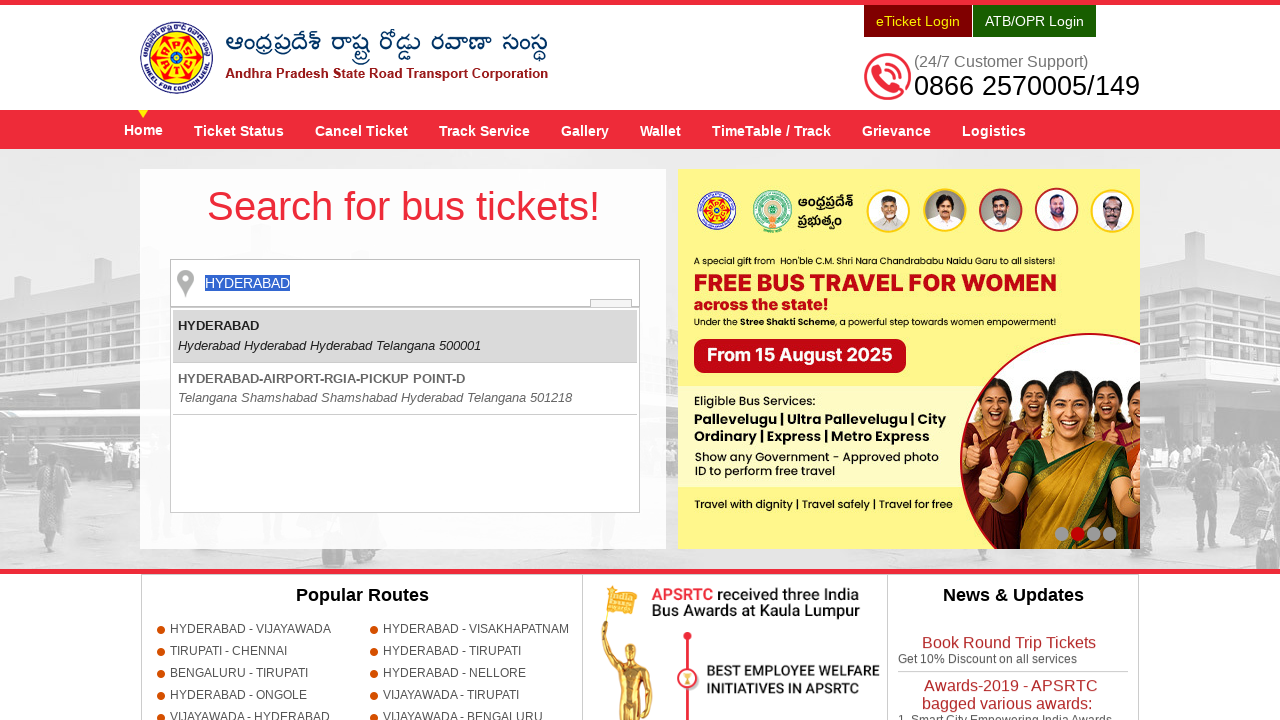

Hovered over source input field before right-click at (405, 283) on input[name='source']
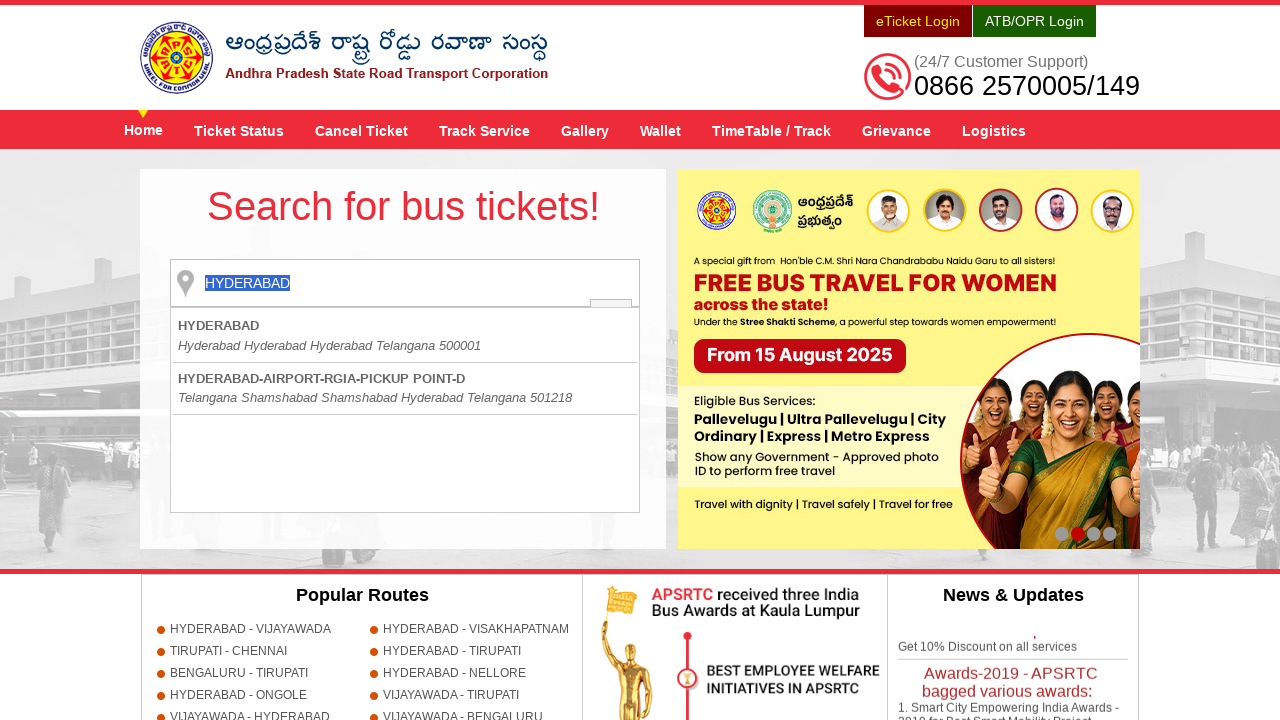

Right-clicked on source input field at (405, 283) on input[name='source']
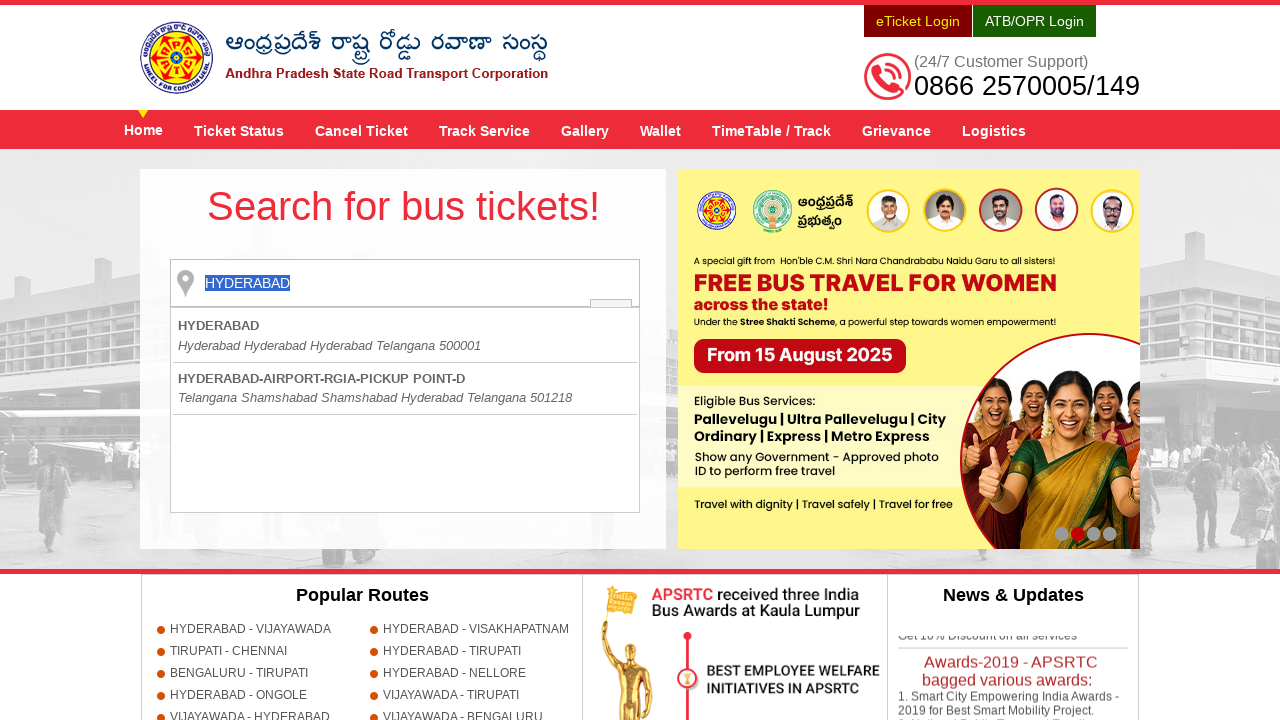

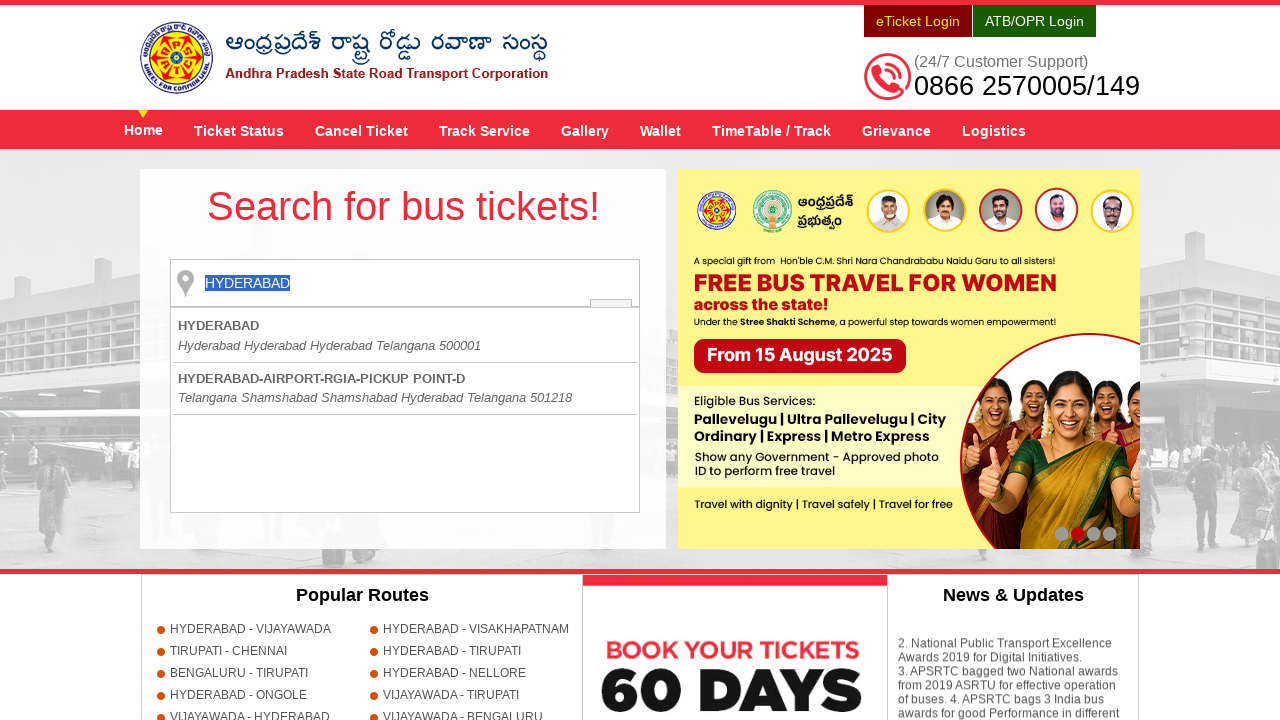